Basic browser automation test that navigates to Rahul Shetty Academy website and verifies the page loads by checking the title and URL.

Starting URL: https://rahulshettyacademy.com

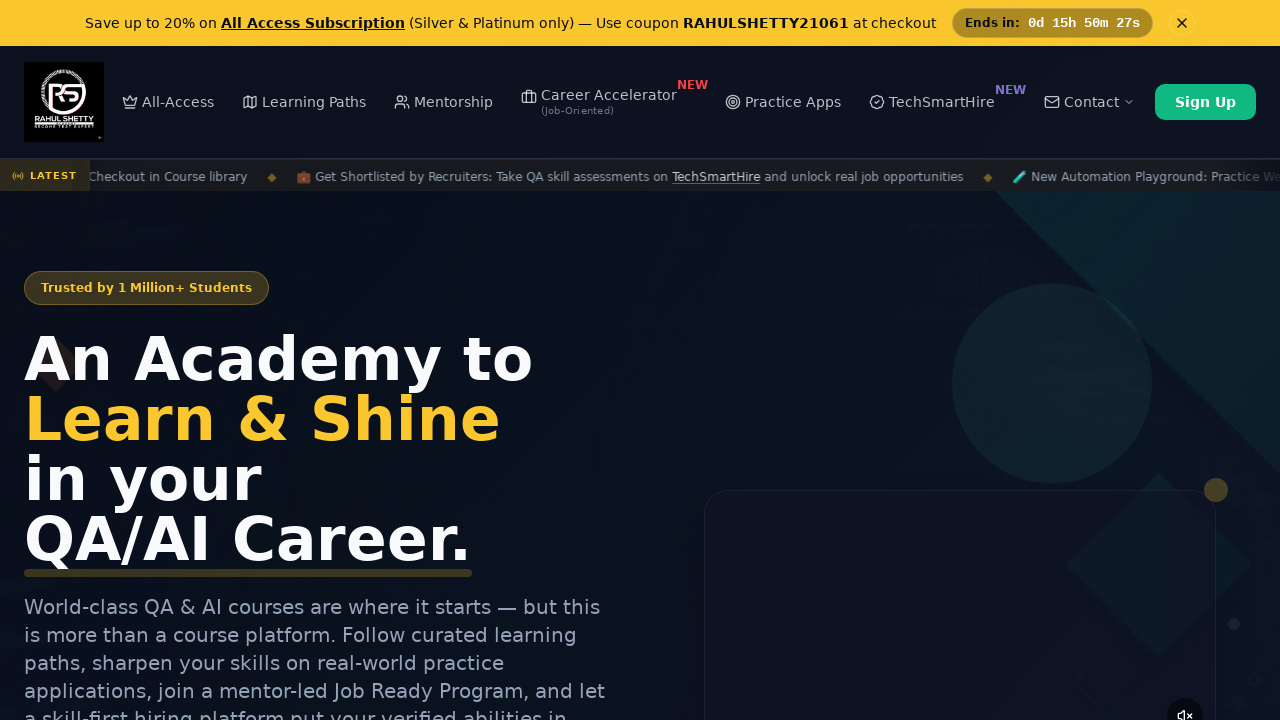

Waited for page to fully load (domcontentloaded)
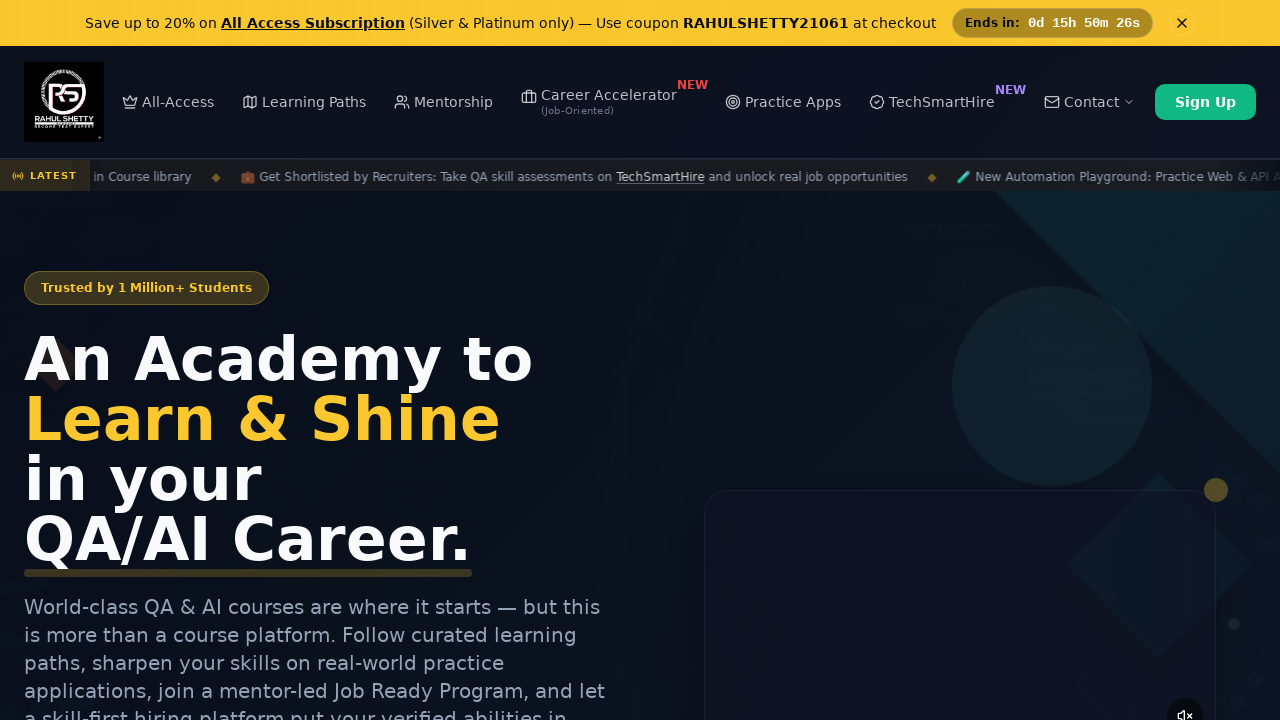

Retrieved page title
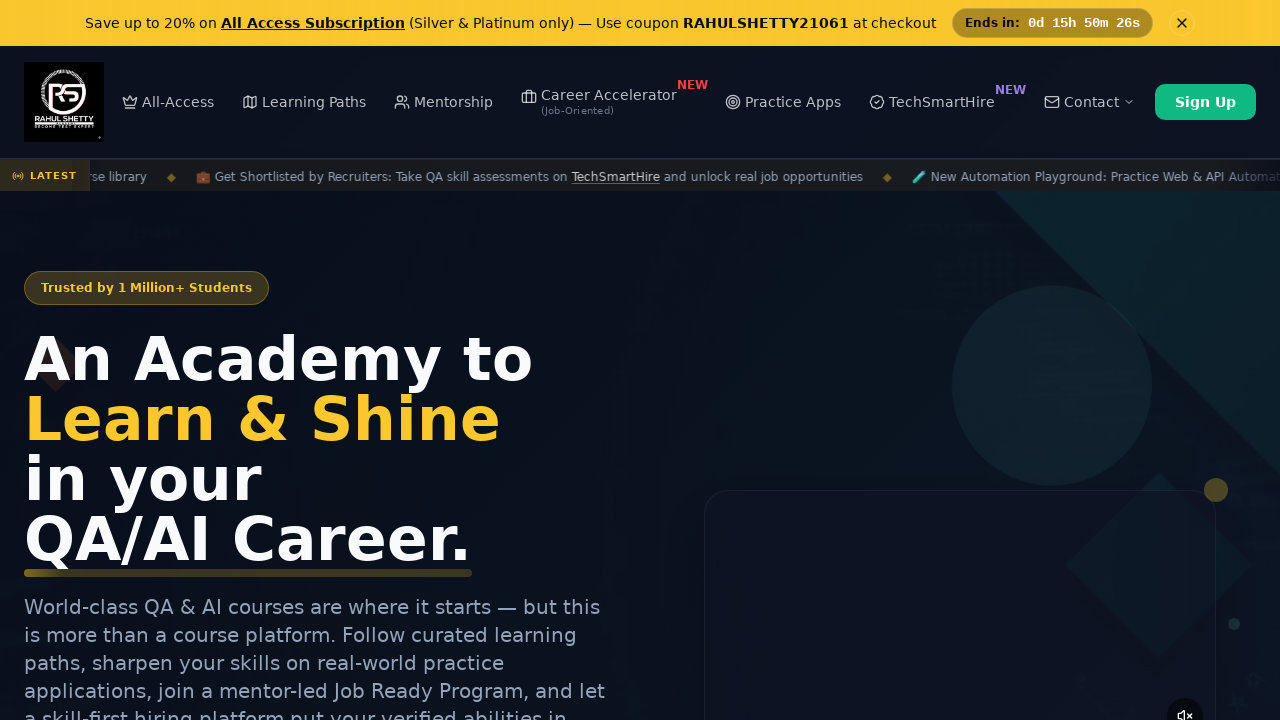

Verified page title is not empty
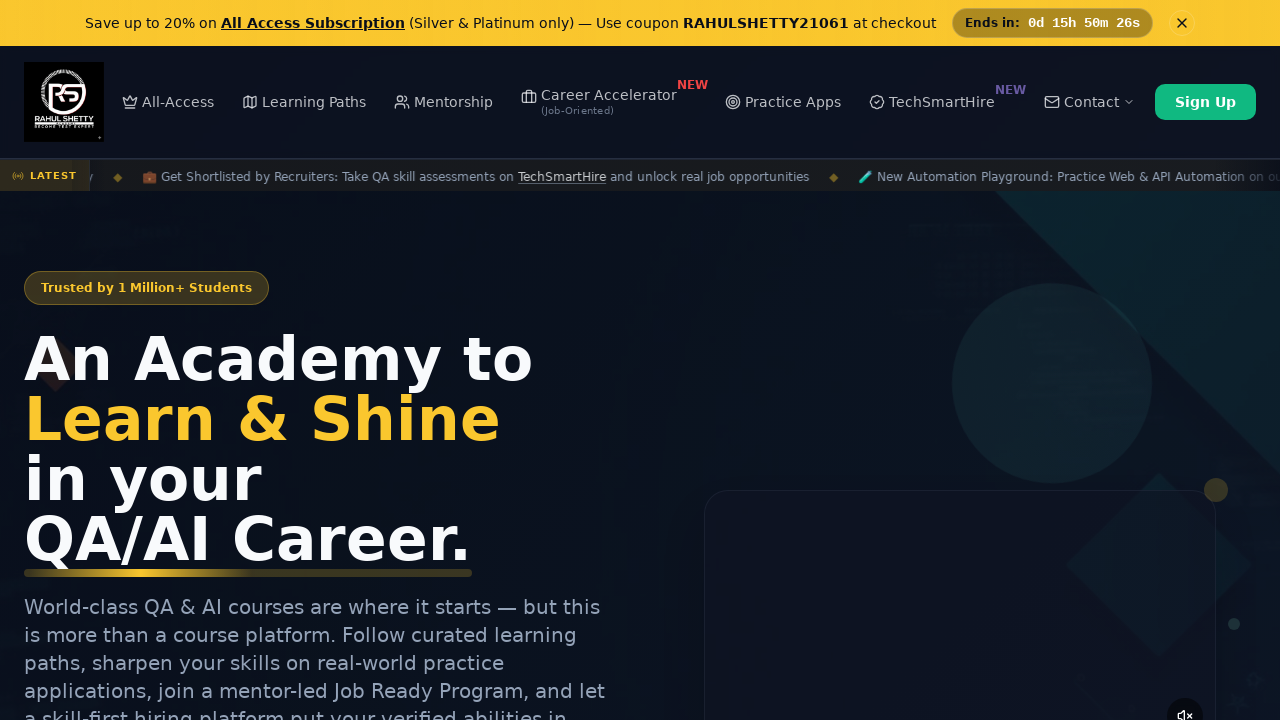

Retrieved current page URL
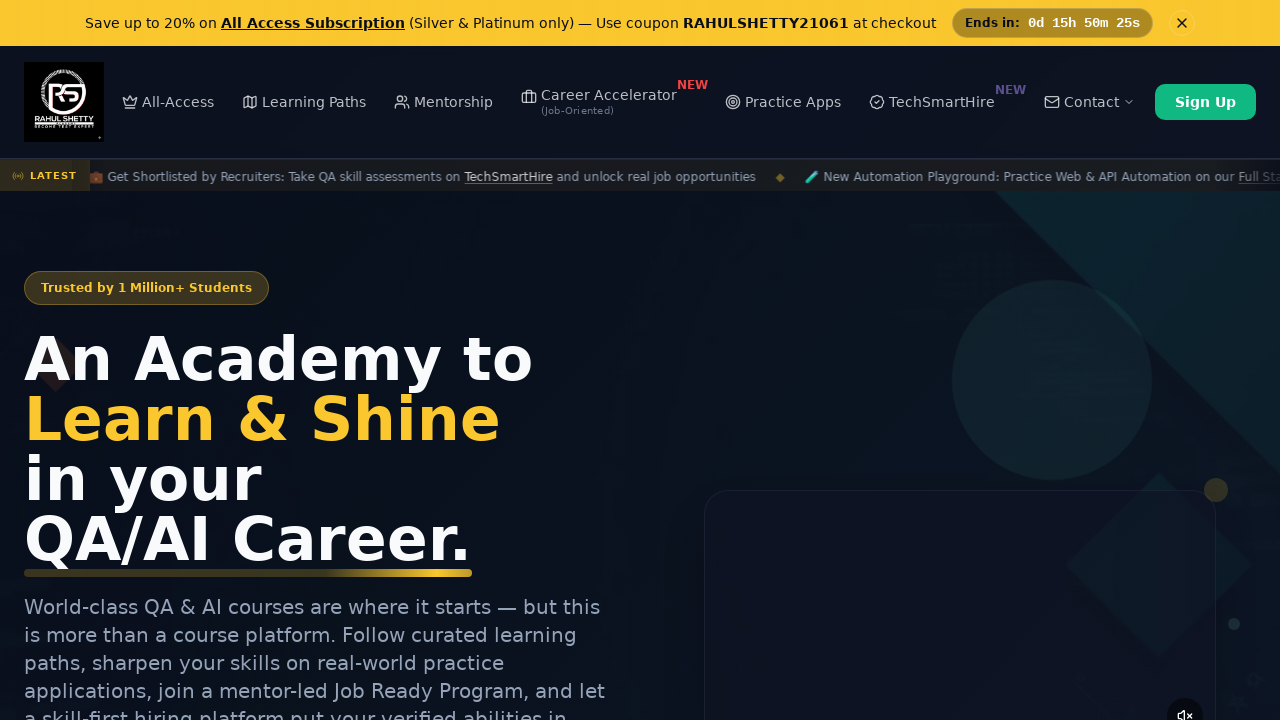

Verified URL contains rahulshettyacademy.com
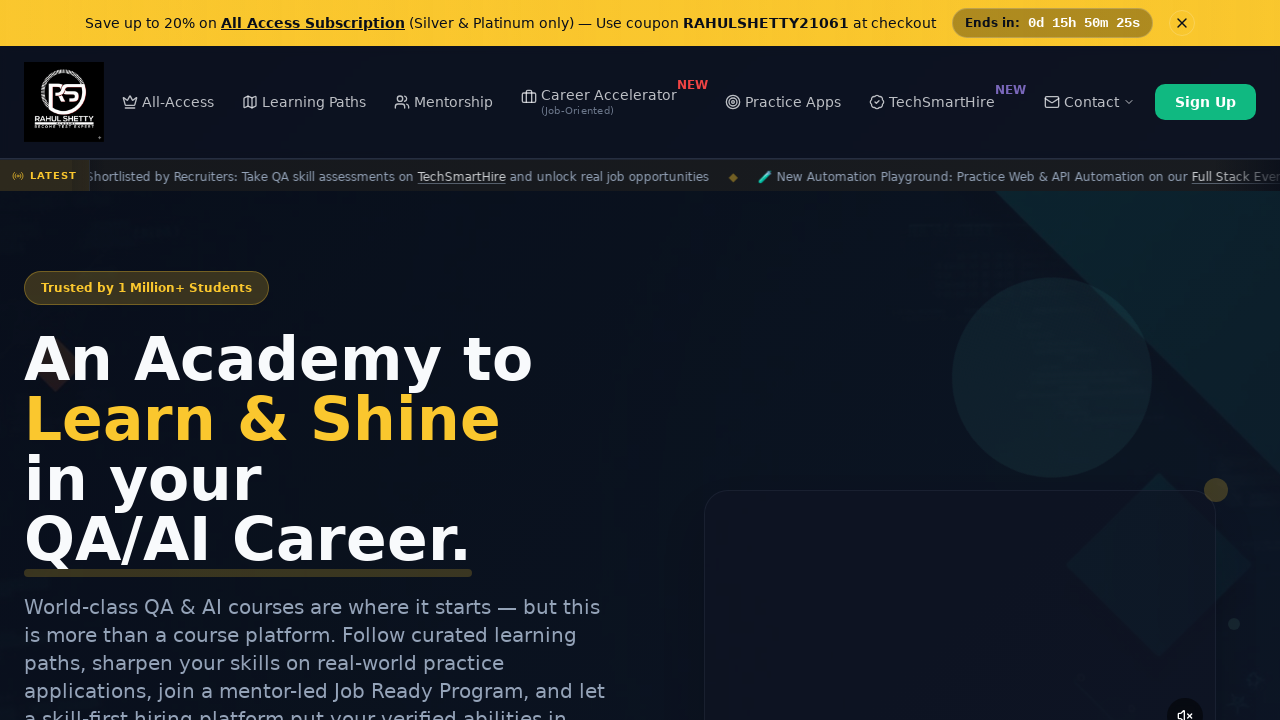

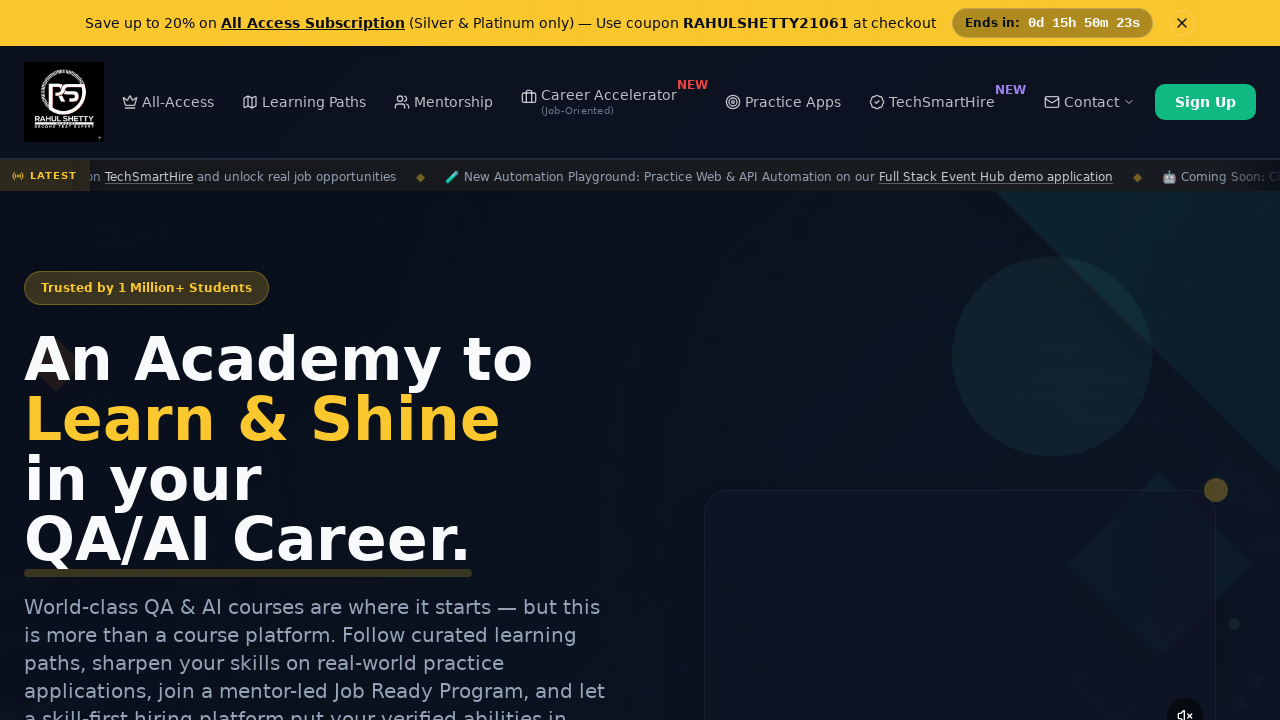